Tests that entered text is trimmed when editing a todo item with leading/trailing spaces.

Starting URL: https://demo.playwright.dev/todomvc

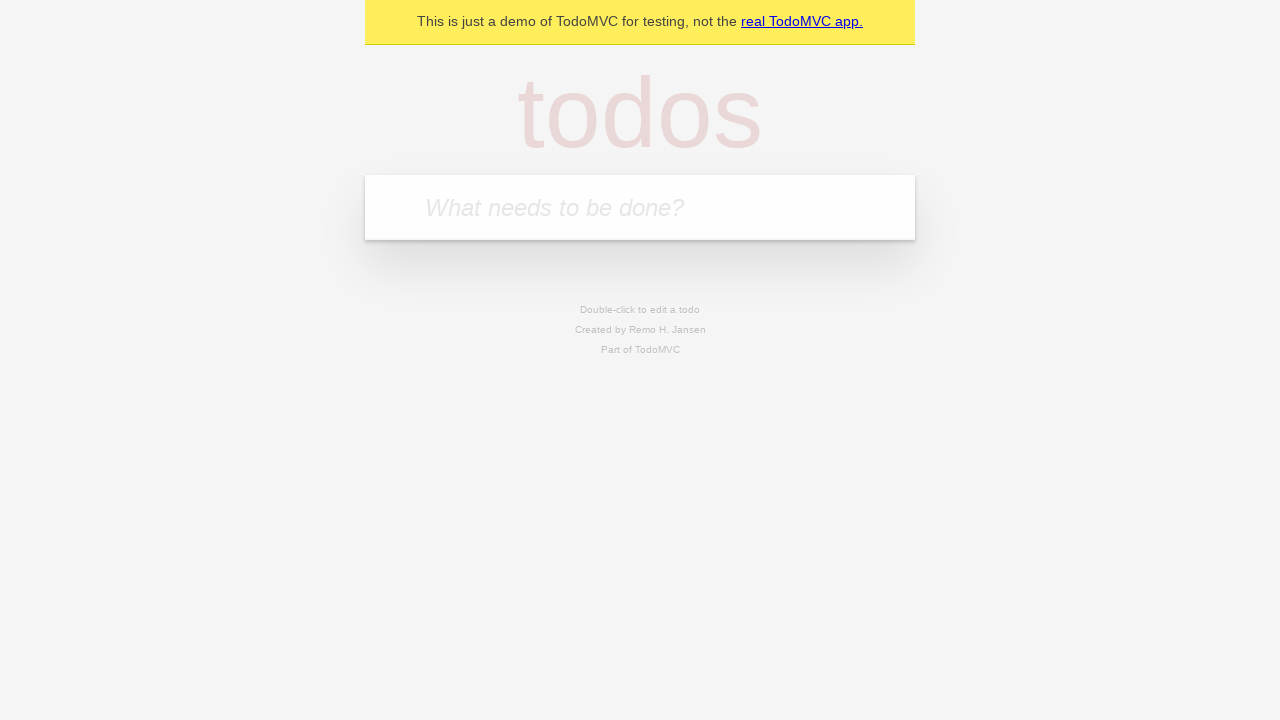

Filled new todo input with 'buy some cheese' on .new-todo
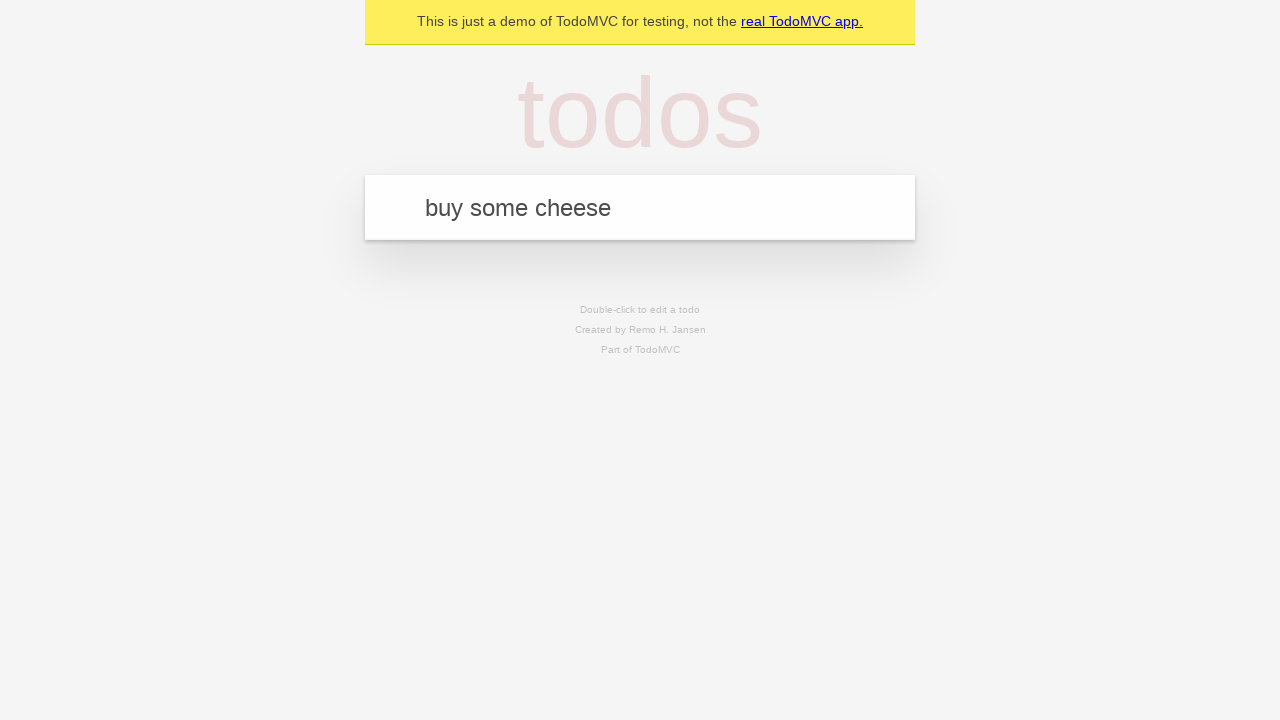

Pressed Enter to create first todo on .new-todo
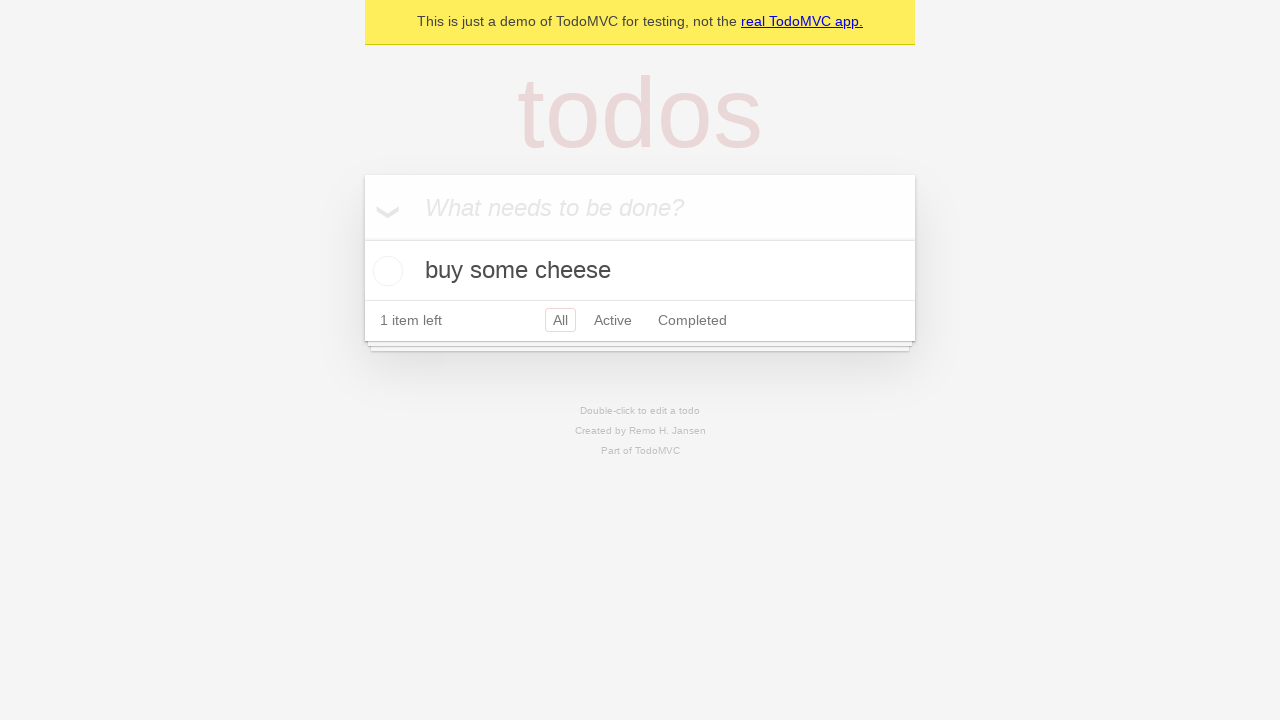

Filled new todo input with 'feed the cat' on .new-todo
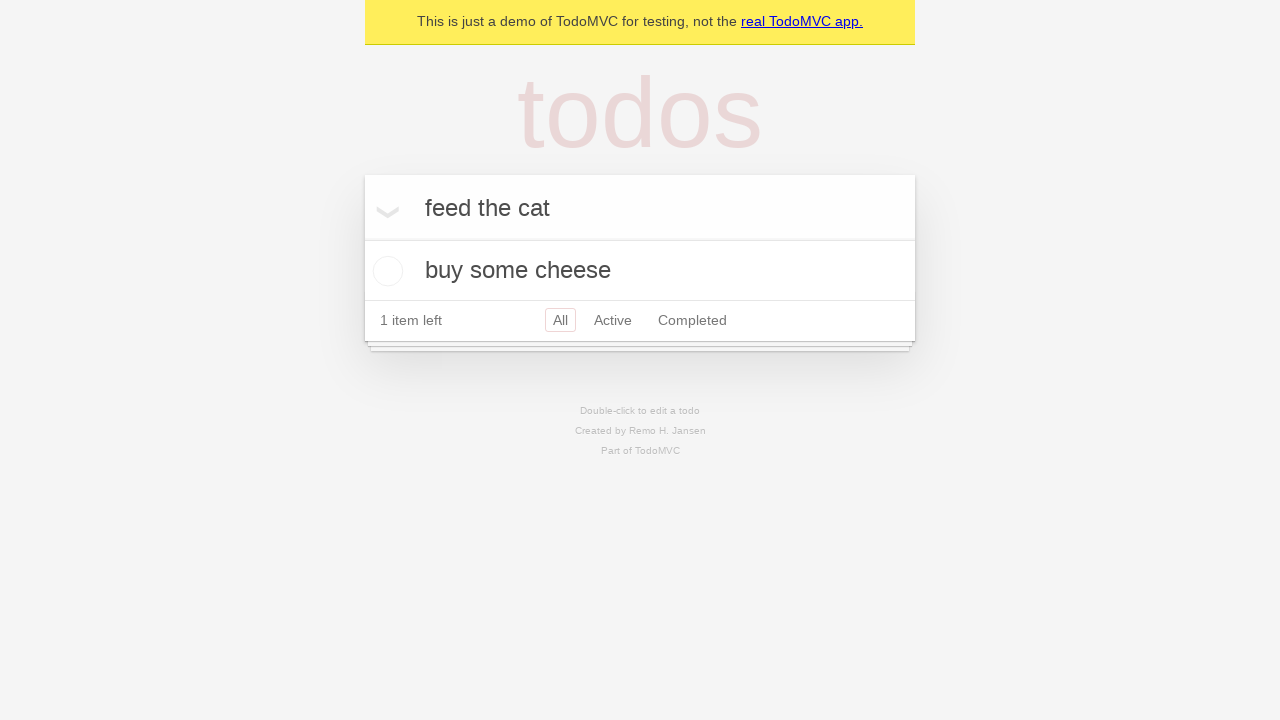

Pressed Enter to create second todo on .new-todo
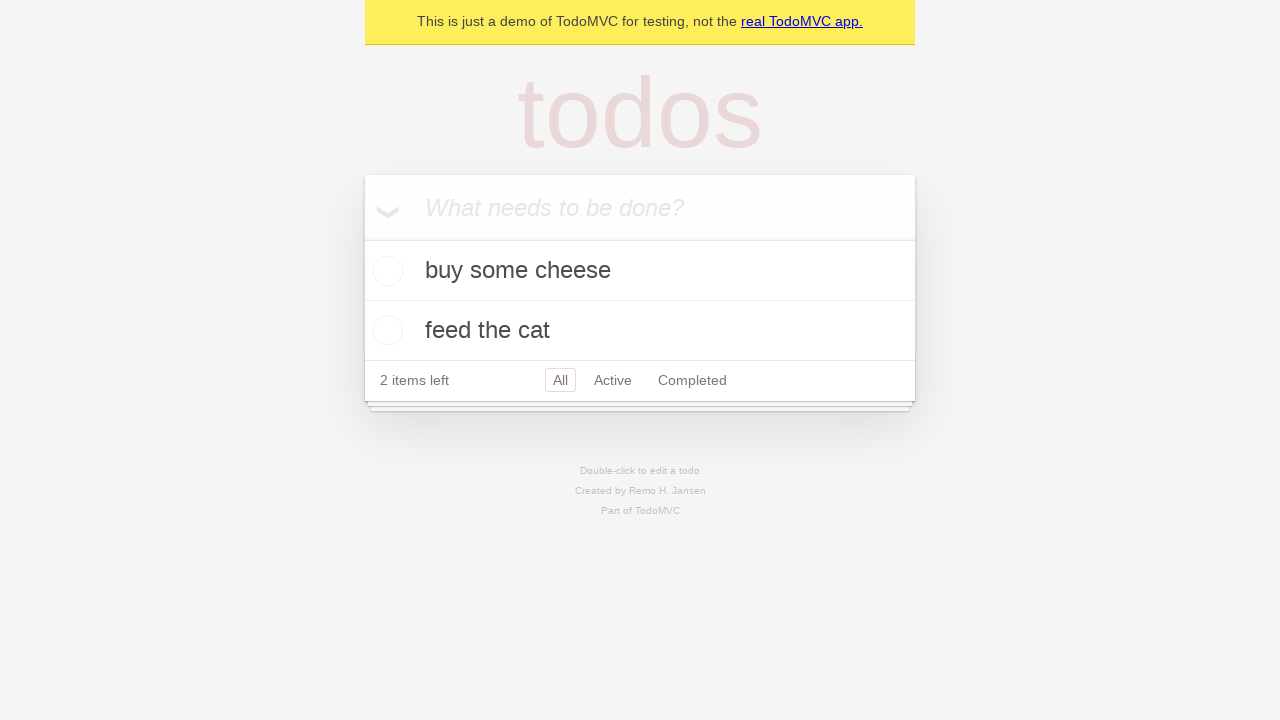

Filled new todo input with 'book a doctors appointment' on .new-todo
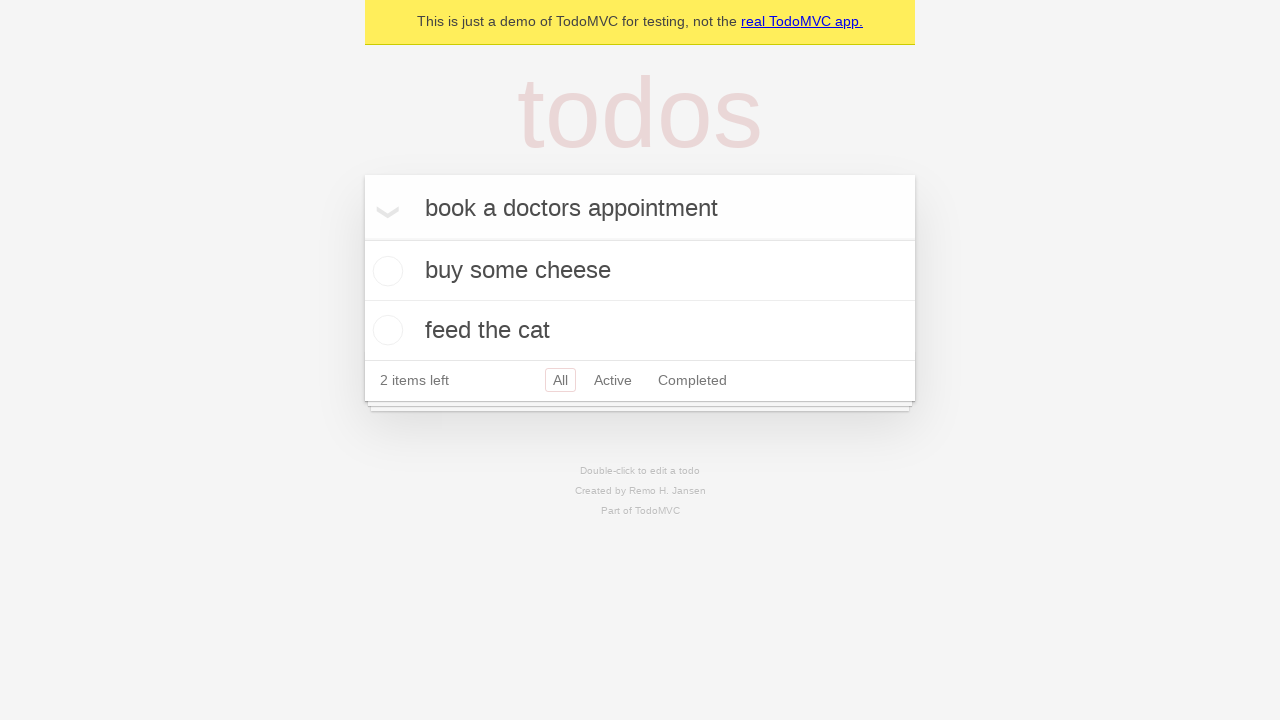

Pressed Enter to create third todo on .new-todo
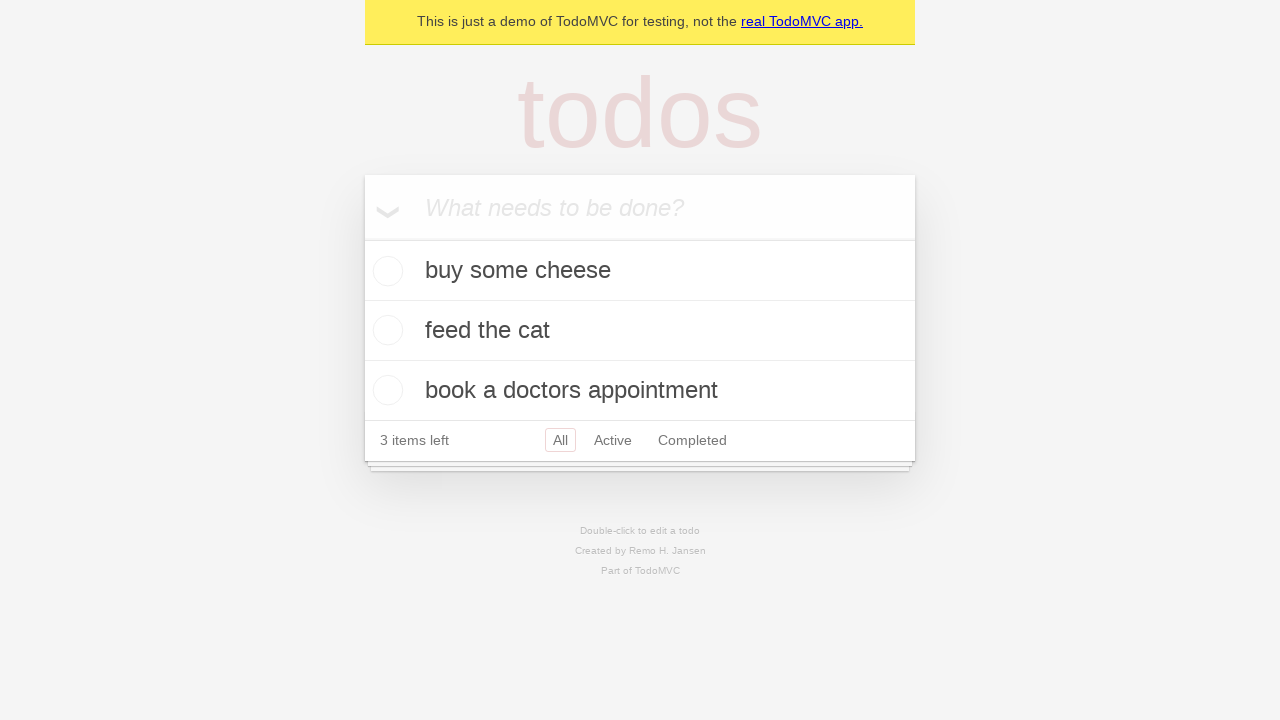

Waited for all three todo items to appear in the list
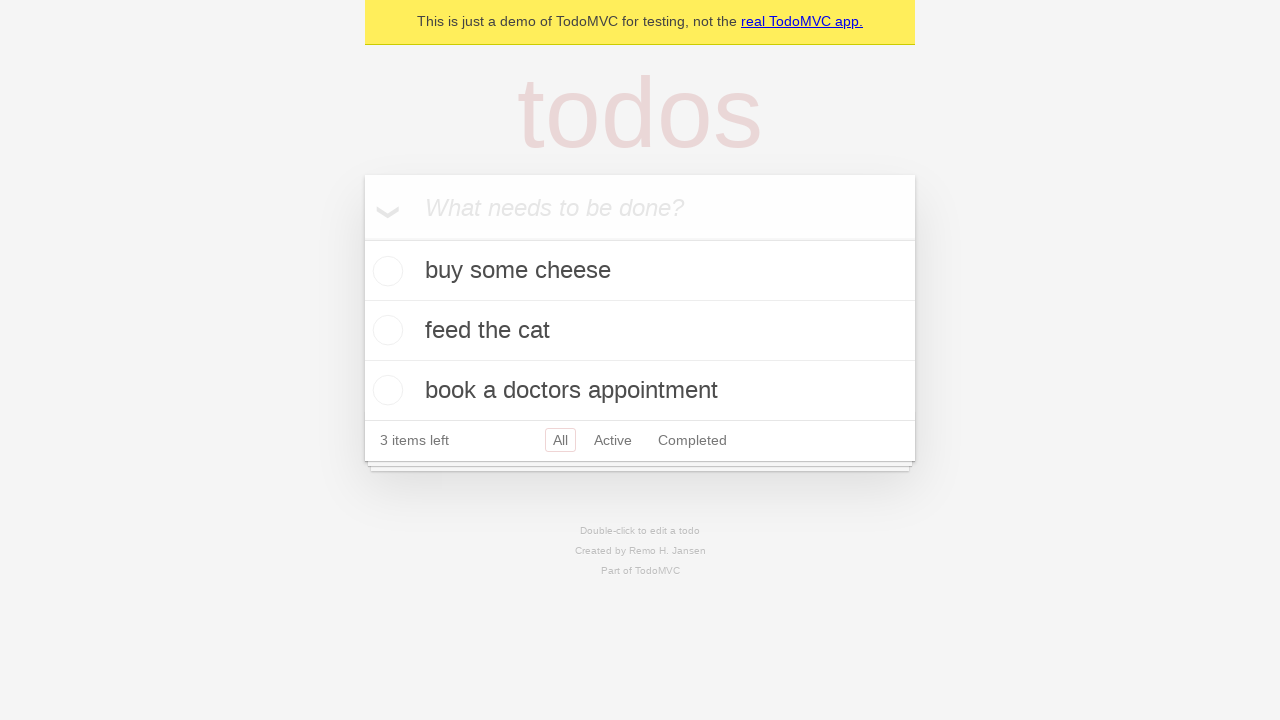

Double-clicked second todo item to enter edit mode at (640, 331) on .todo-list li >> nth=1
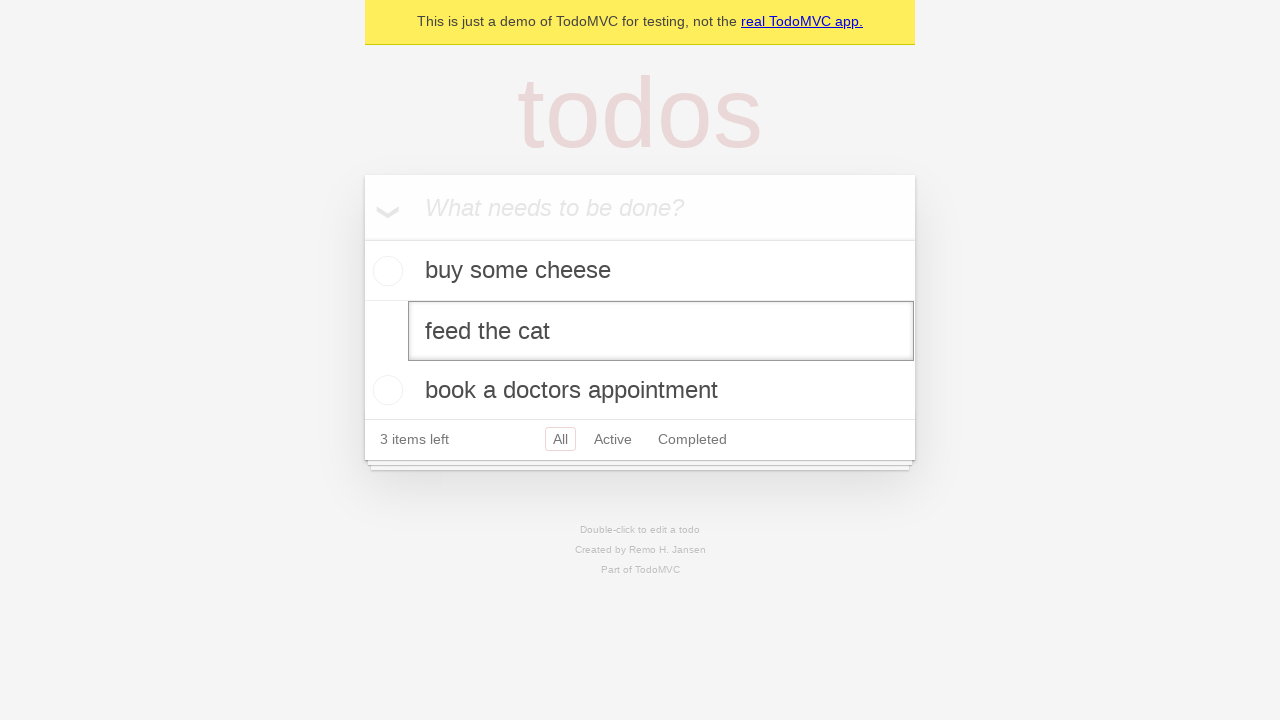

Filled edit field with text containing leading and trailing spaces on .todo-list li >> nth=1 >> .edit
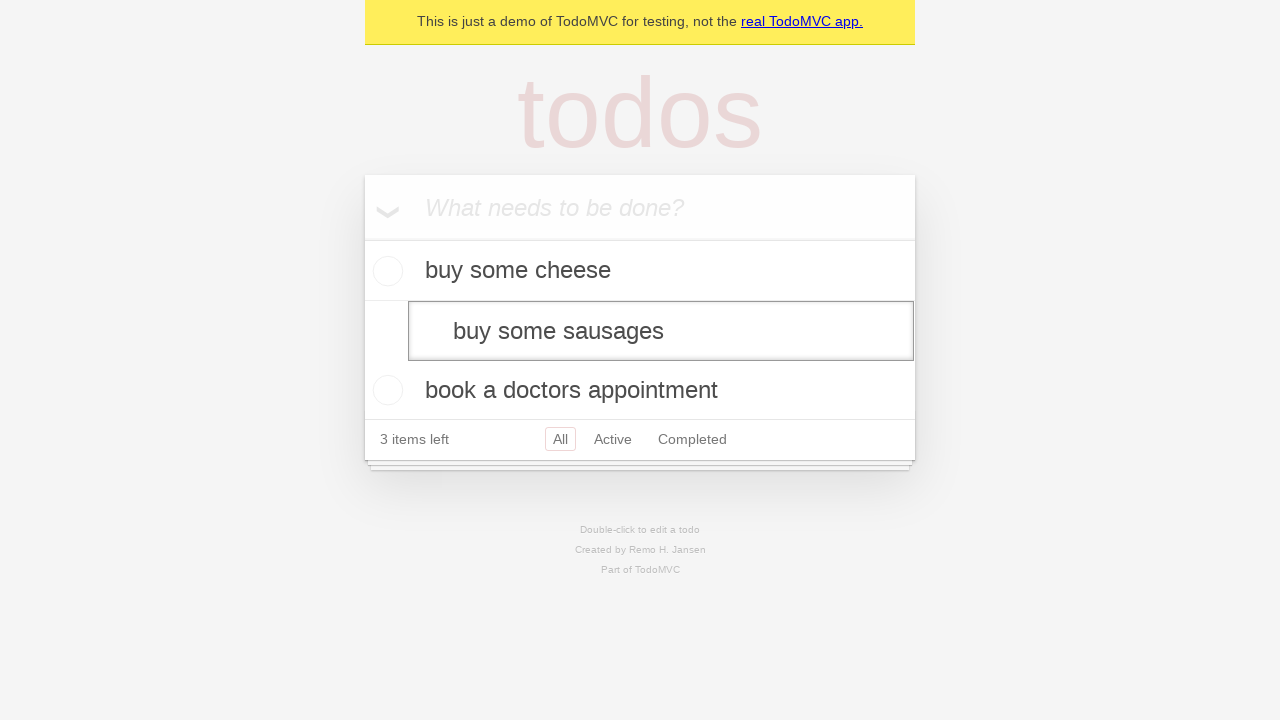

Pressed Enter to confirm edit and verify text is trimmed on .todo-list li >> nth=1 >> .edit
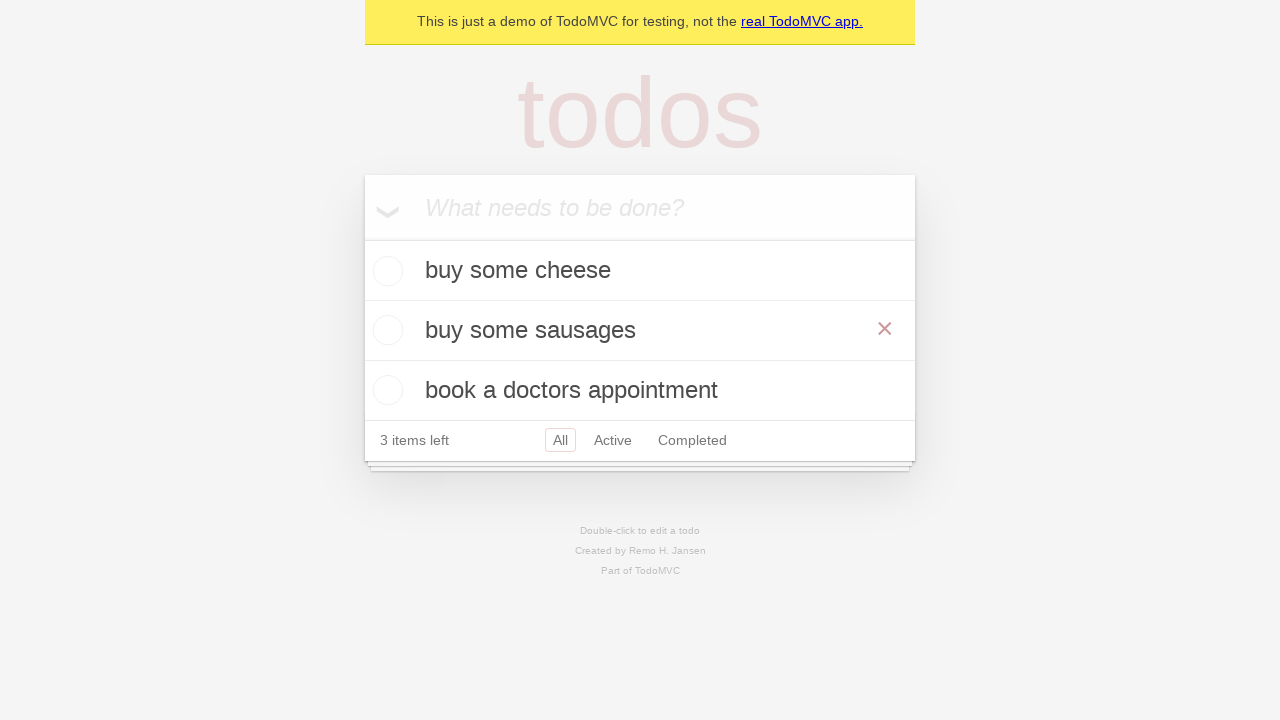

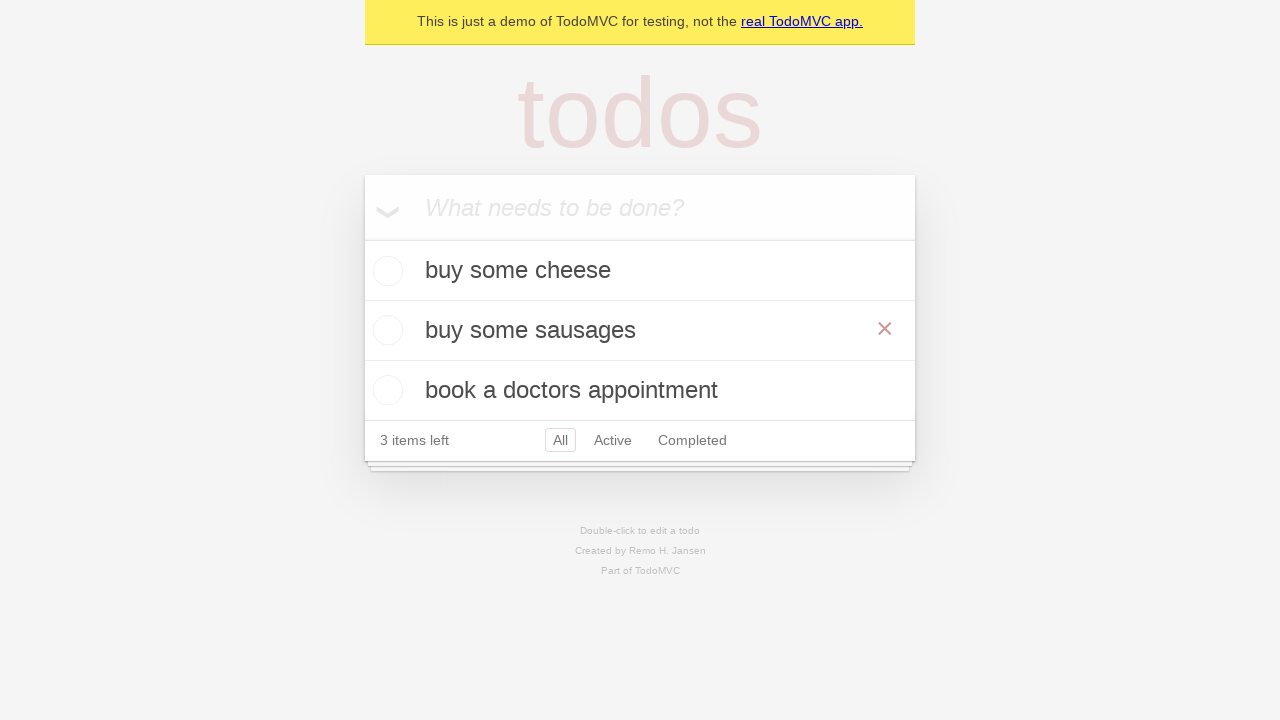